Tests the Playwright documentation homepage by verifying the title contains "Playwright", checking the Get Started link has correct href attribute, clicking it, and verifying navigation to the intro page.

Starting URL: https://playwright.dev

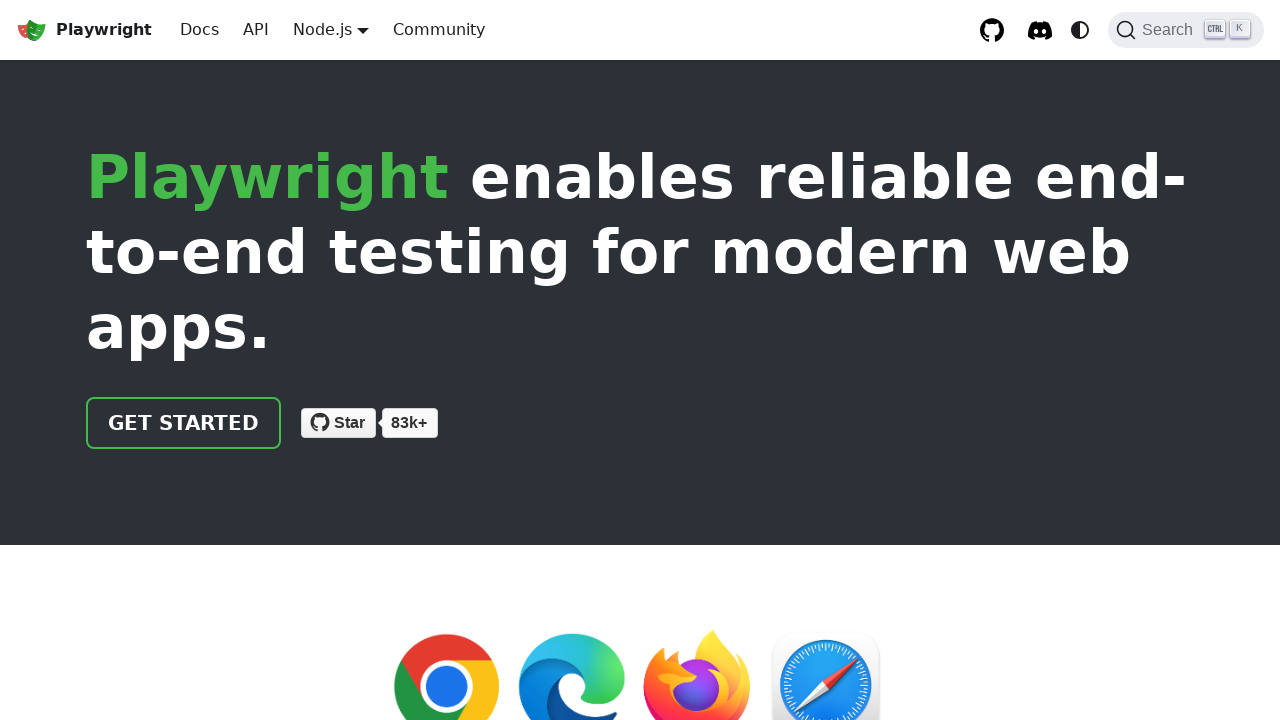

Verified page title contains 'Playwright'
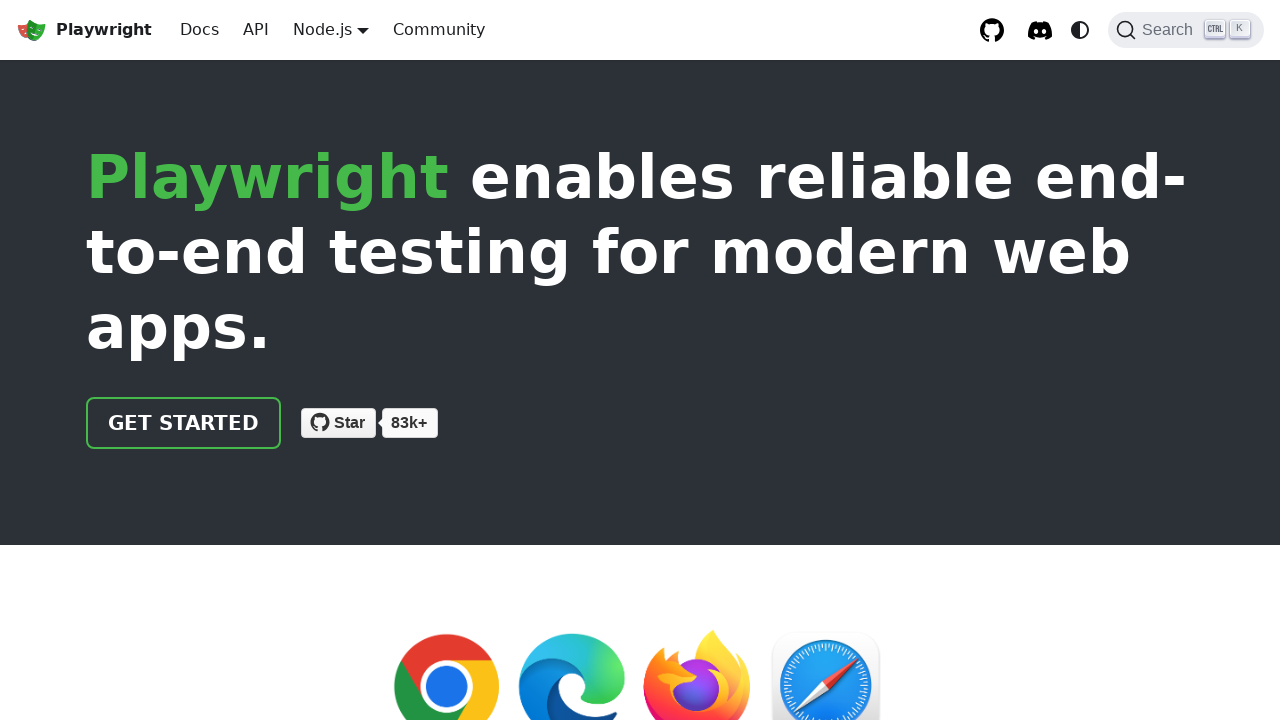

Located 'Get Started' link
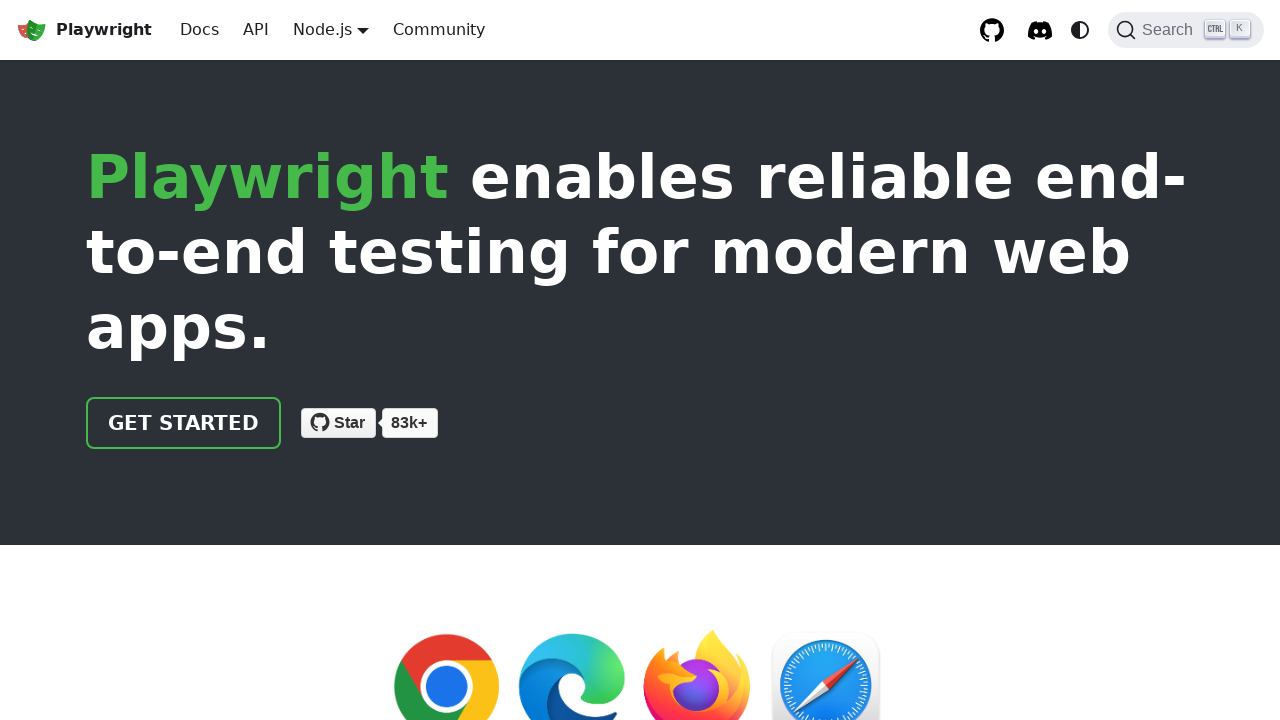

Verified 'Get Started' link has href attribute '/docs/intro'
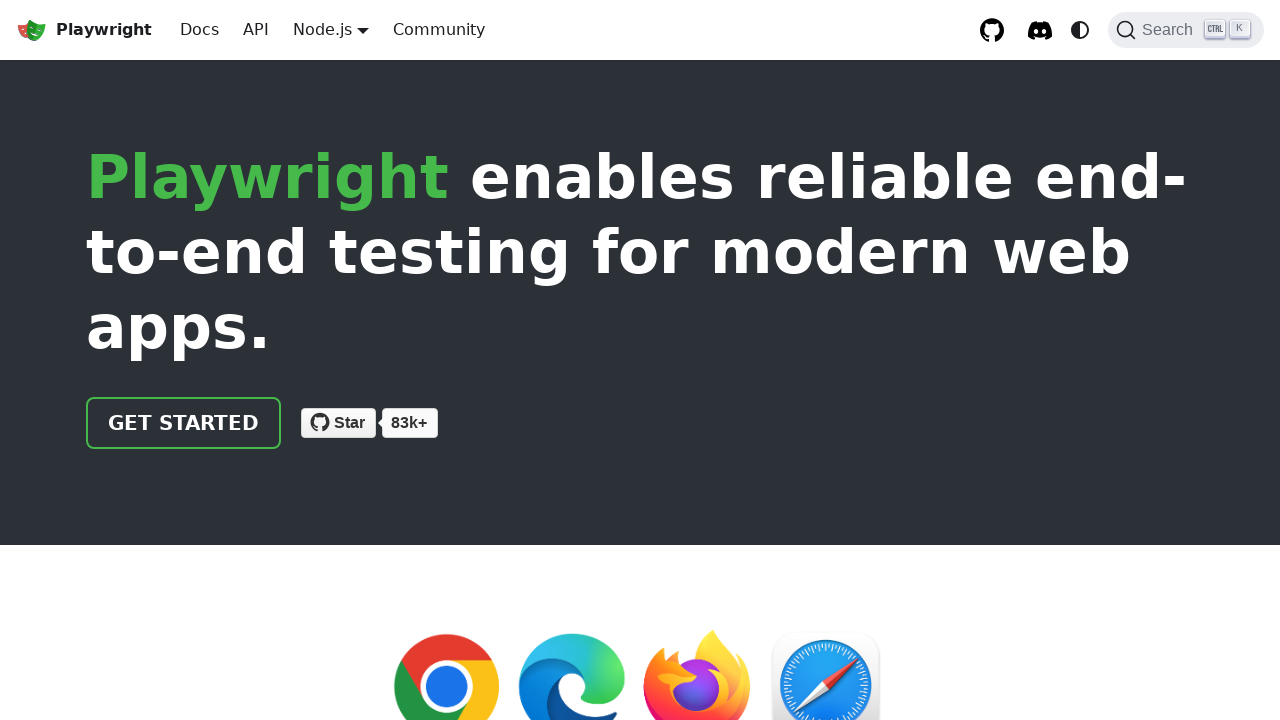

Clicked 'Get Started' link at (184, 423) on text=Get Started
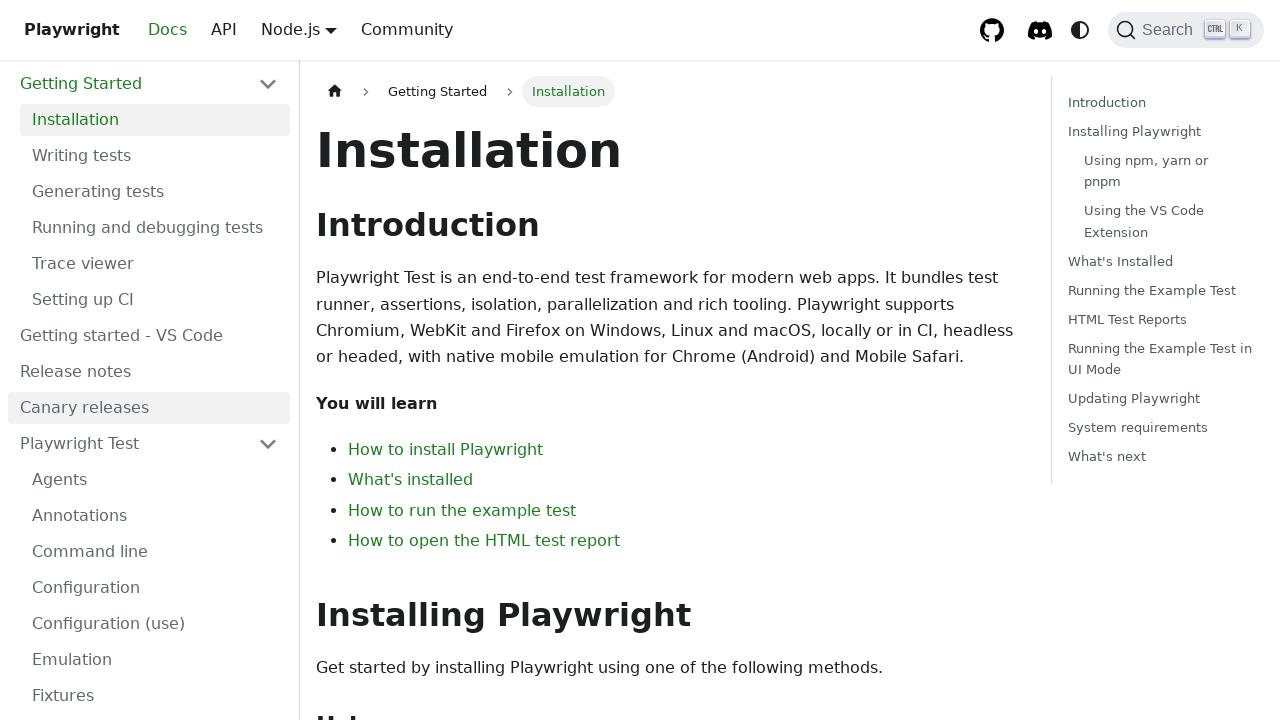

Verified navigation to intro page - URL contains 'intro'
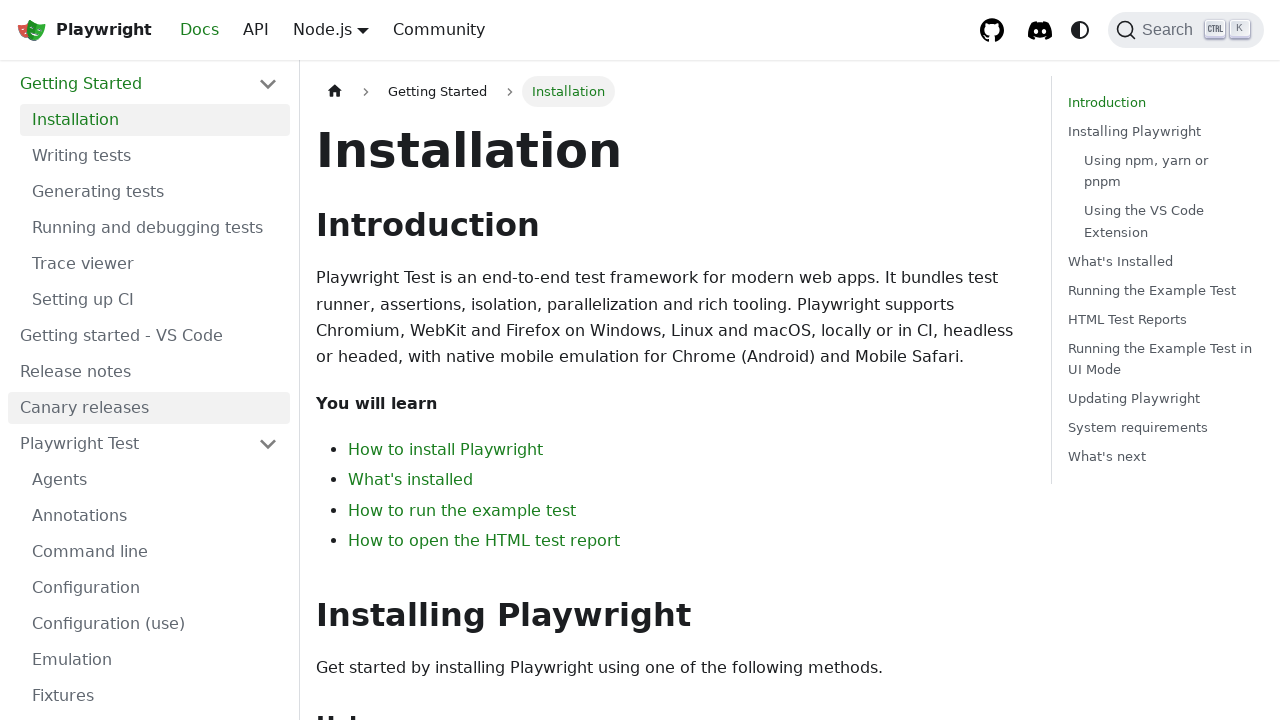

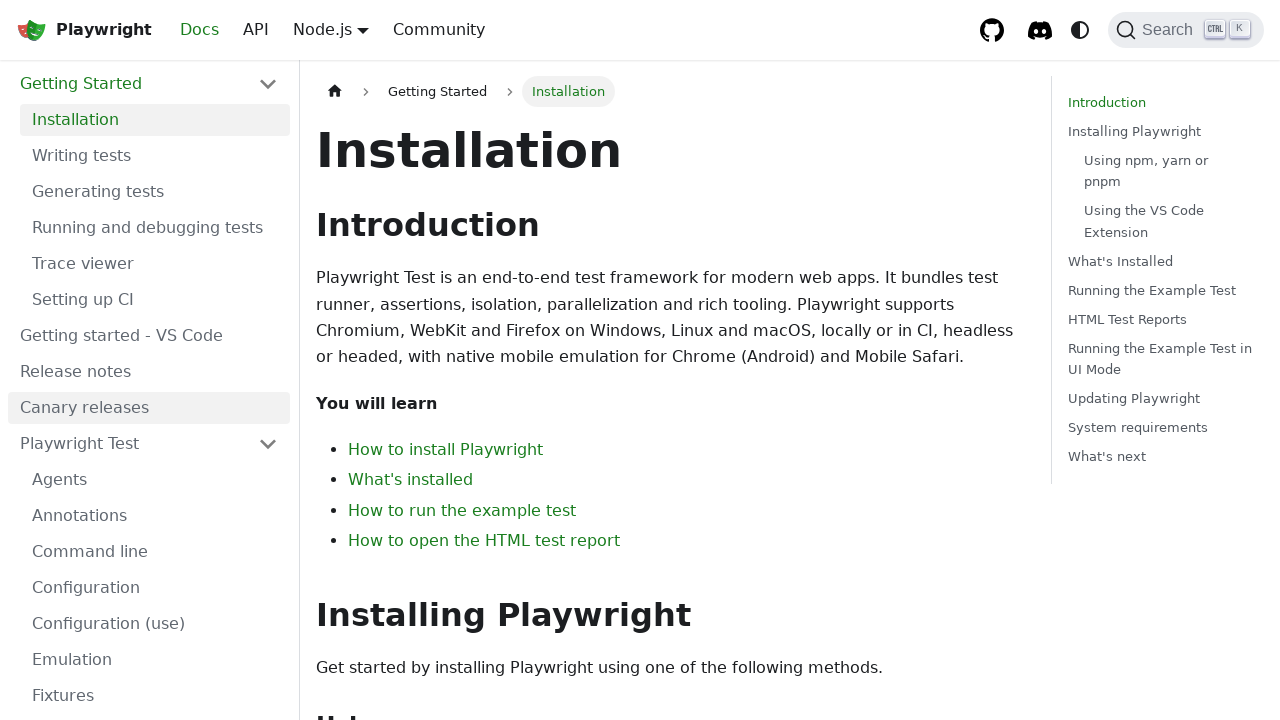